Tests that the Clear completed button is hidden when there are no completed items.

Starting URL: https://demo.playwright.dev/todomvc

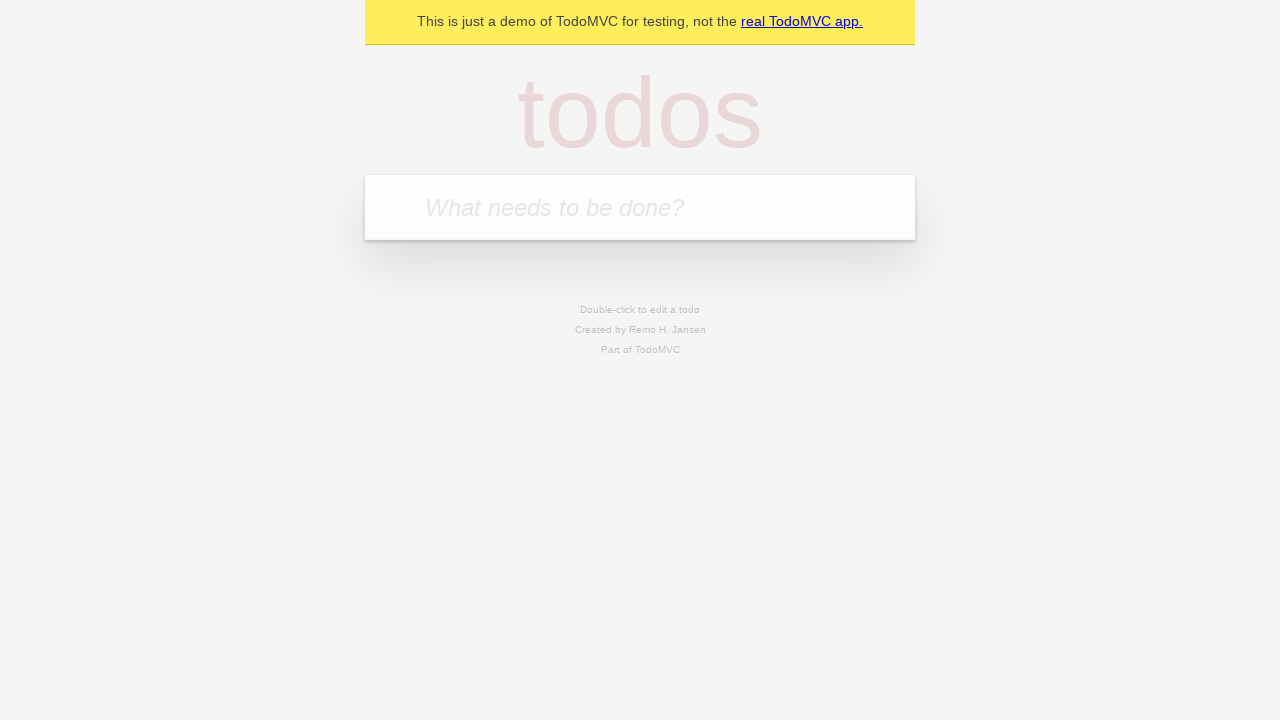

Filled todo input with 'buy some cheese' on internal:attr=[placeholder="What needs to be done?"i]
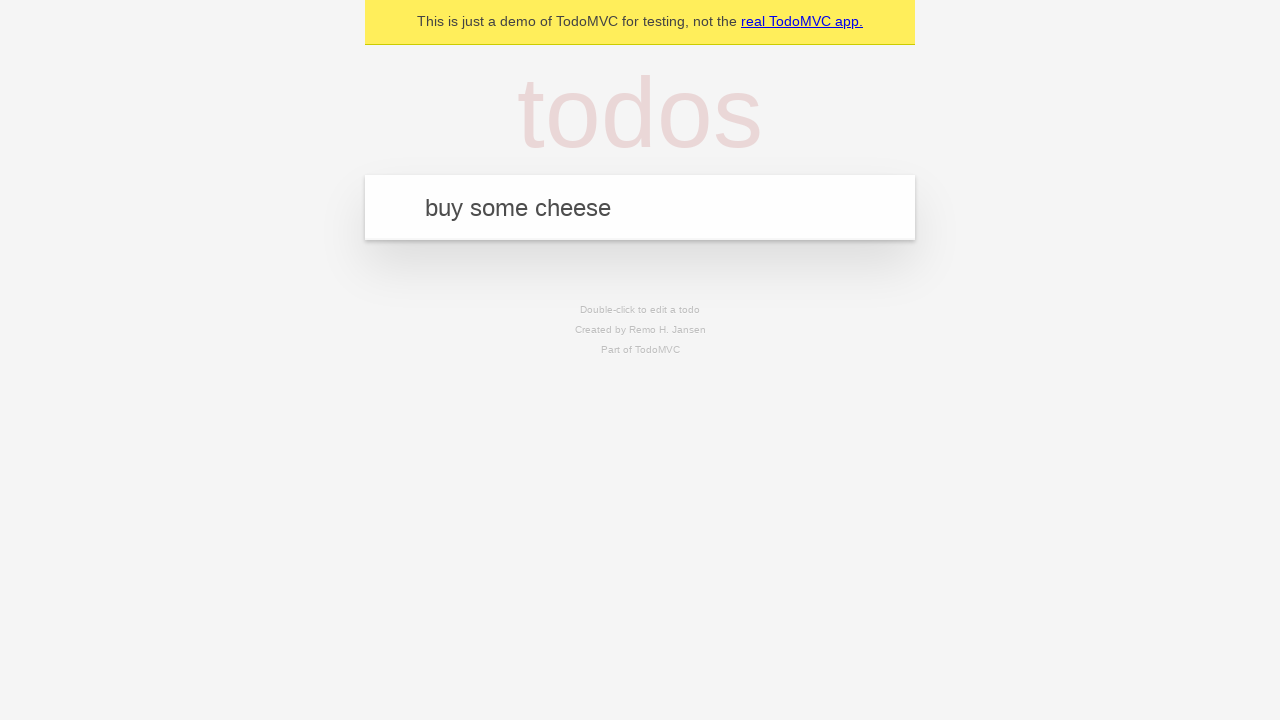

Pressed Enter to create first todo item on internal:attr=[placeholder="What needs to be done?"i]
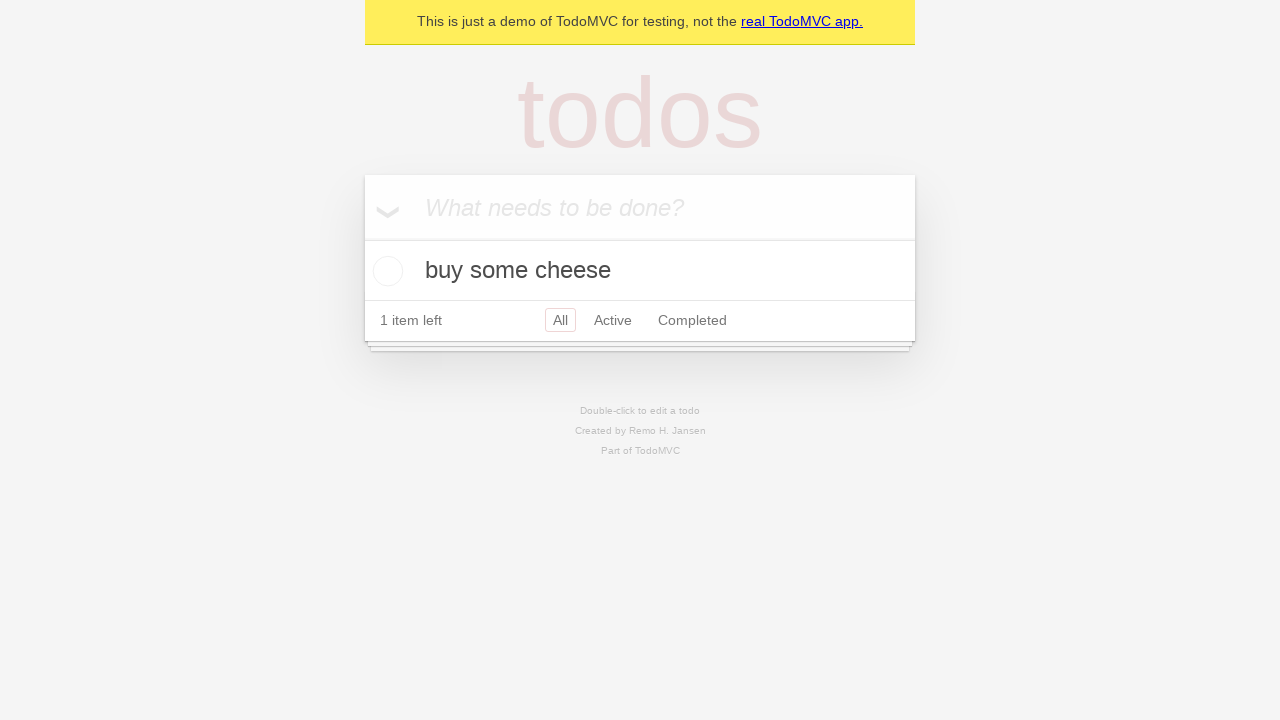

Filled todo input with 'feed the cat' on internal:attr=[placeholder="What needs to be done?"i]
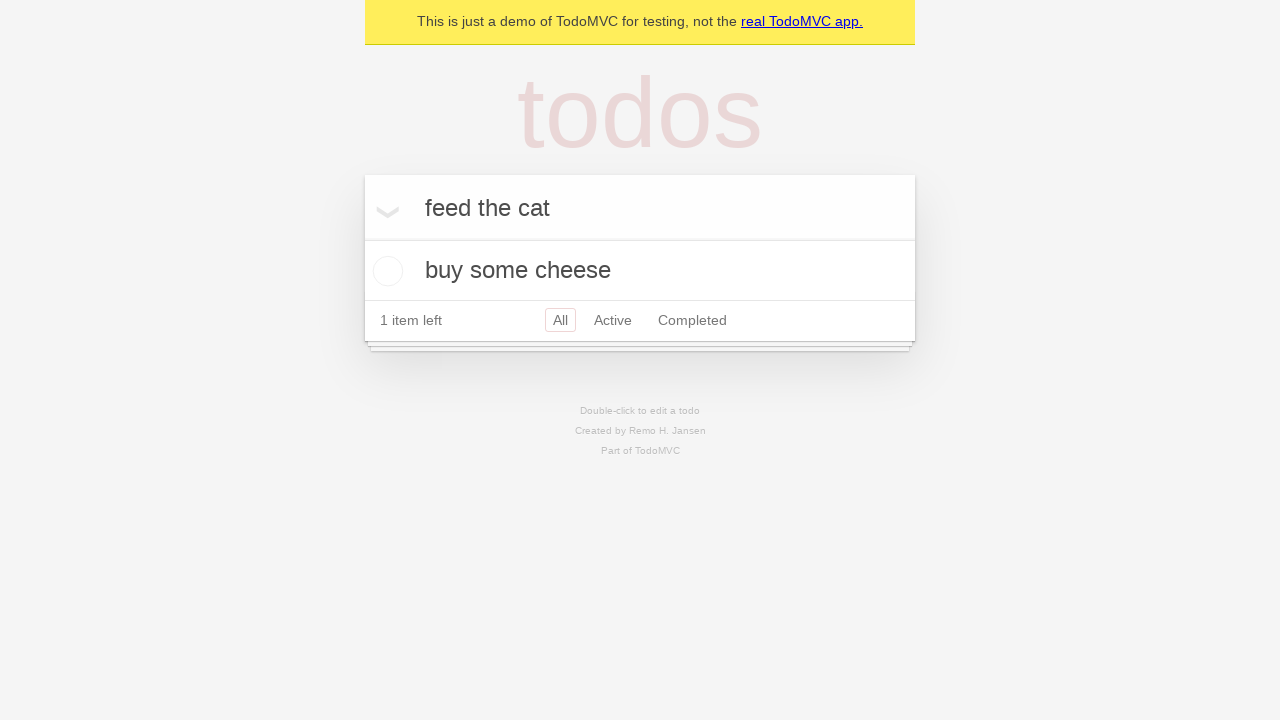

Pressed Enter to create second todo item on internal:attr=[placeholder="What needs to be done?"i]
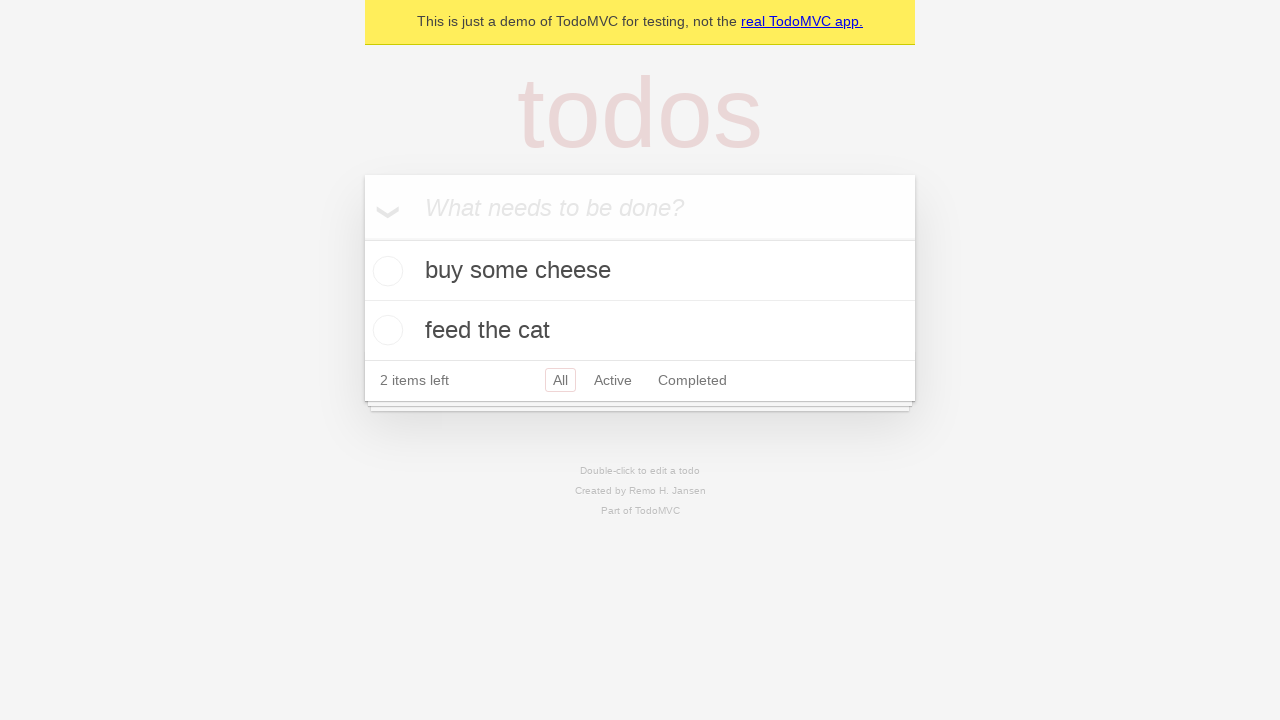

Filled todo input with 'book a doctors appointment' on internal:attr=[placeholder="What needs to be done?"i]
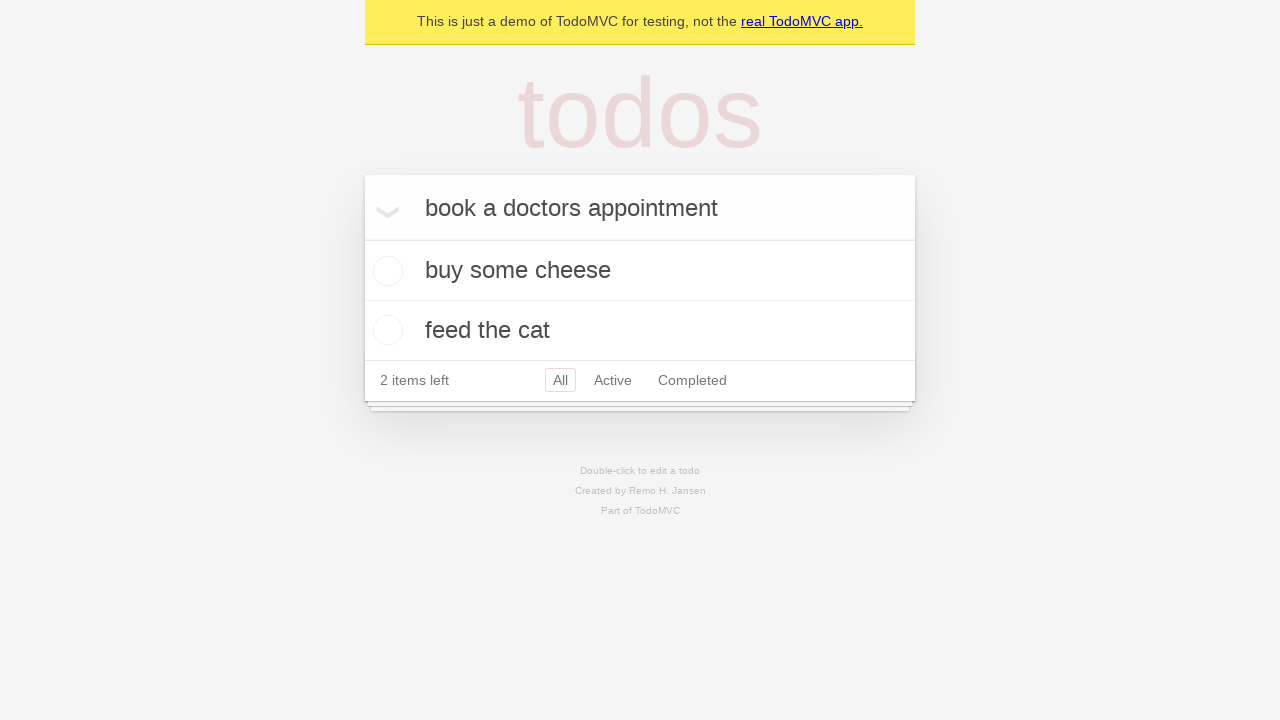

Pressed Enter to create third todo item on internal:attr=[placeholder="What needs to be done?"i]
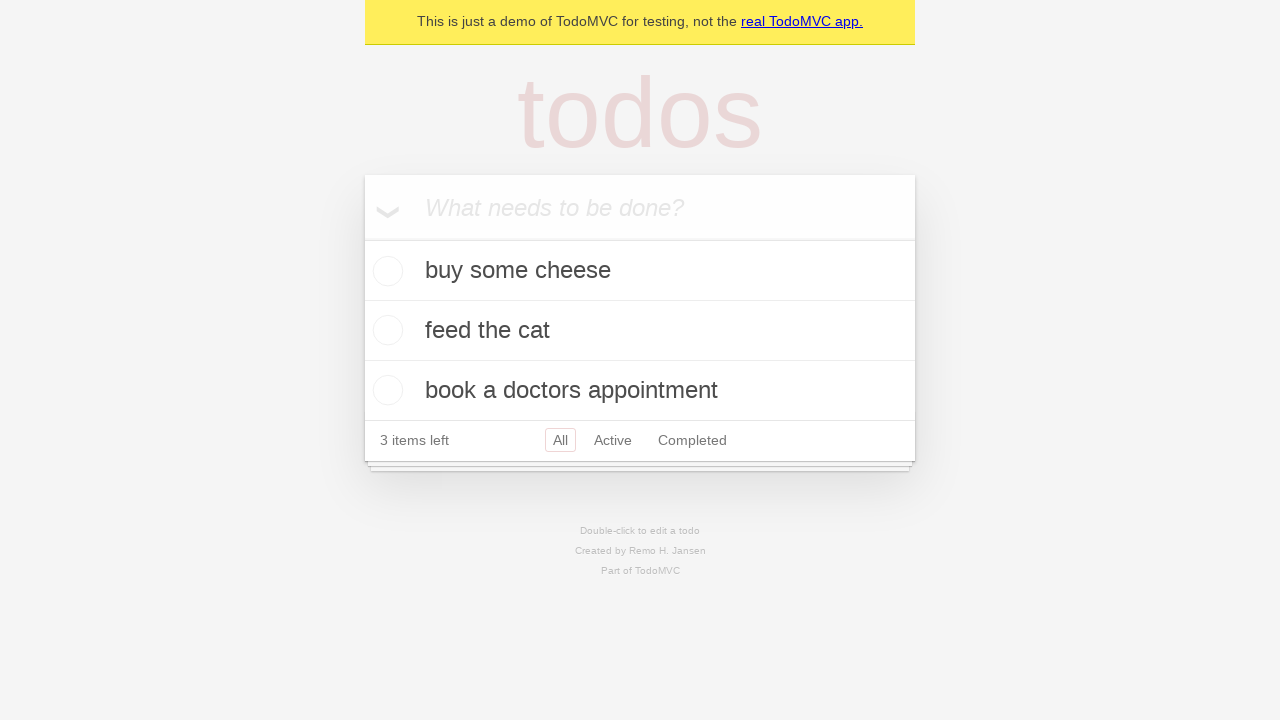

Checked the first todo item as completed at (385, 271) on .todo-list li .toggle >> nth=0
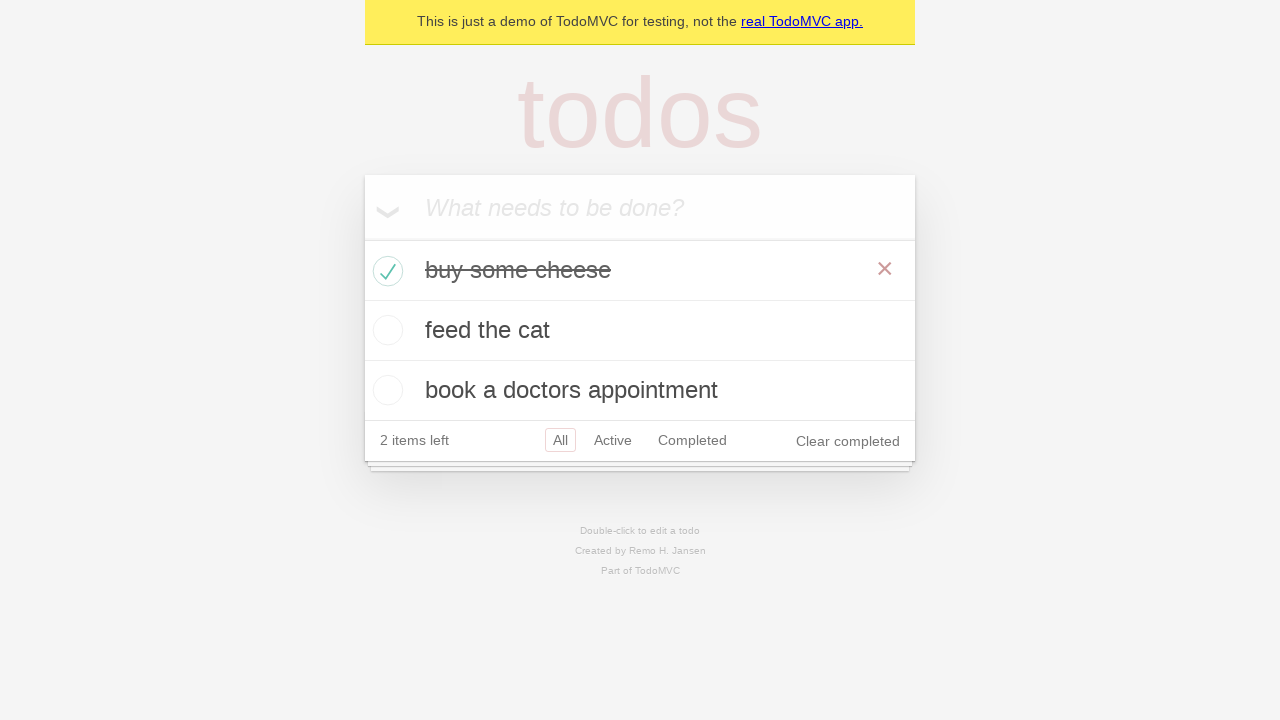

Clicked 'Clear completed' button to remove completed items at (848, 441) on internal:role=button[name="Clear completed"i]
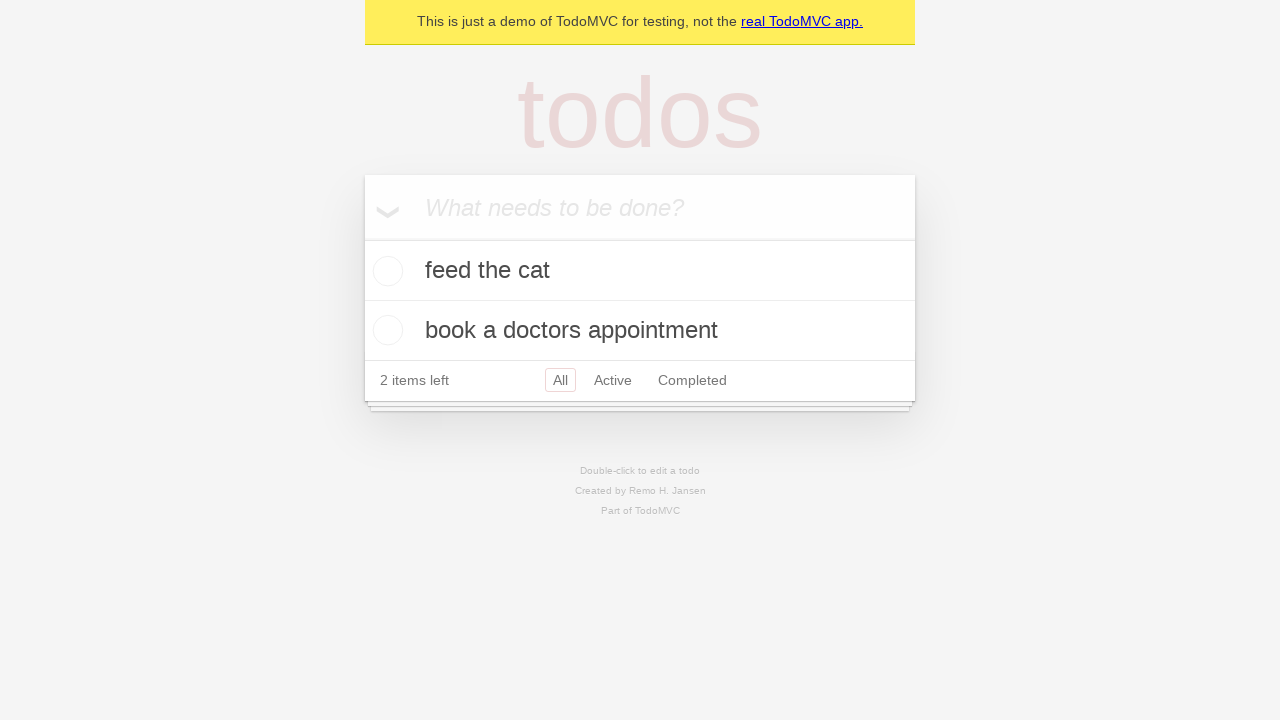

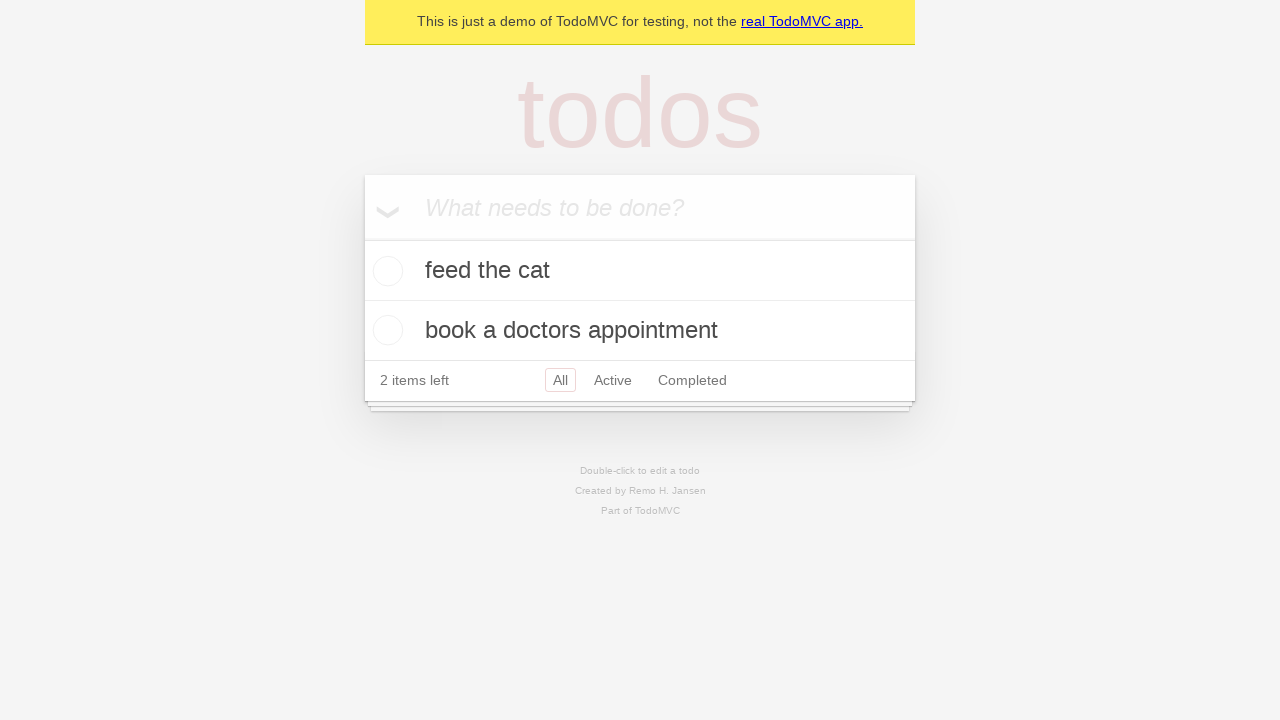